Tests selecting a language from a multi-select dropdown and selecting a skill from a dropdown menu on the registration form

Starting URL: http://demo.automationtesting.in/Register.html

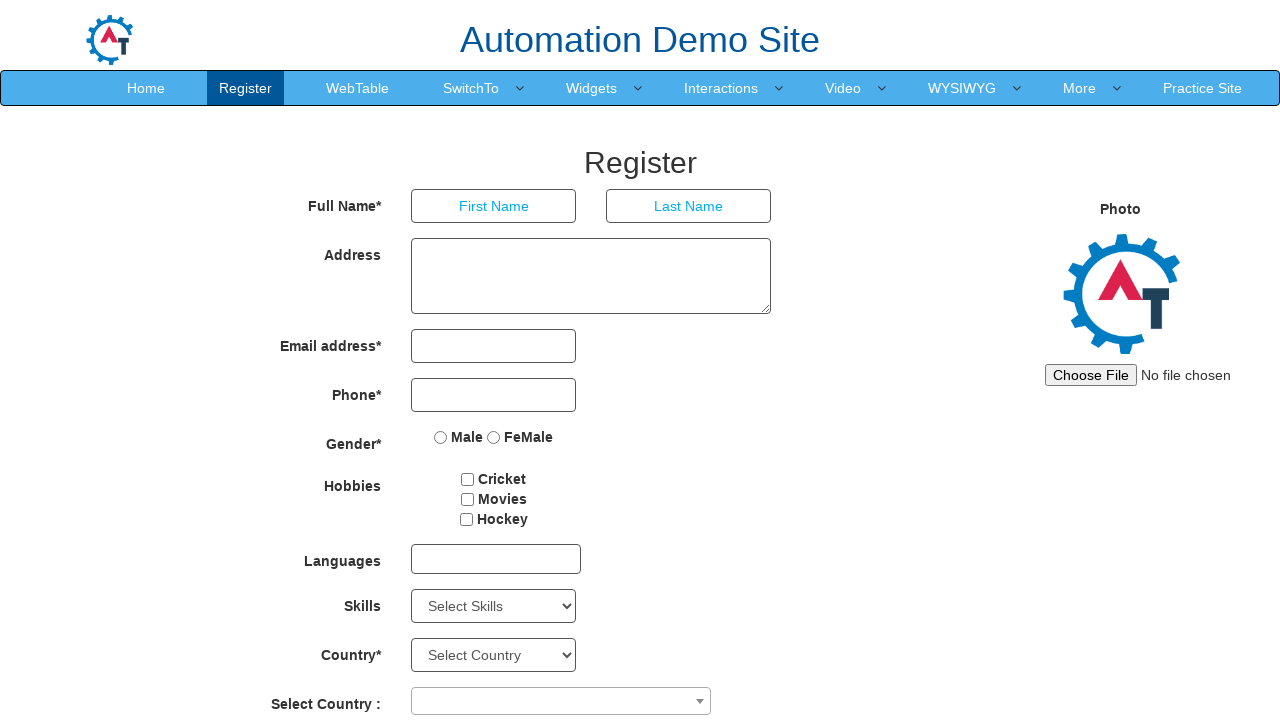

Clicked to expand the languages multi-select dropdown at (496, 559) on div#msdd
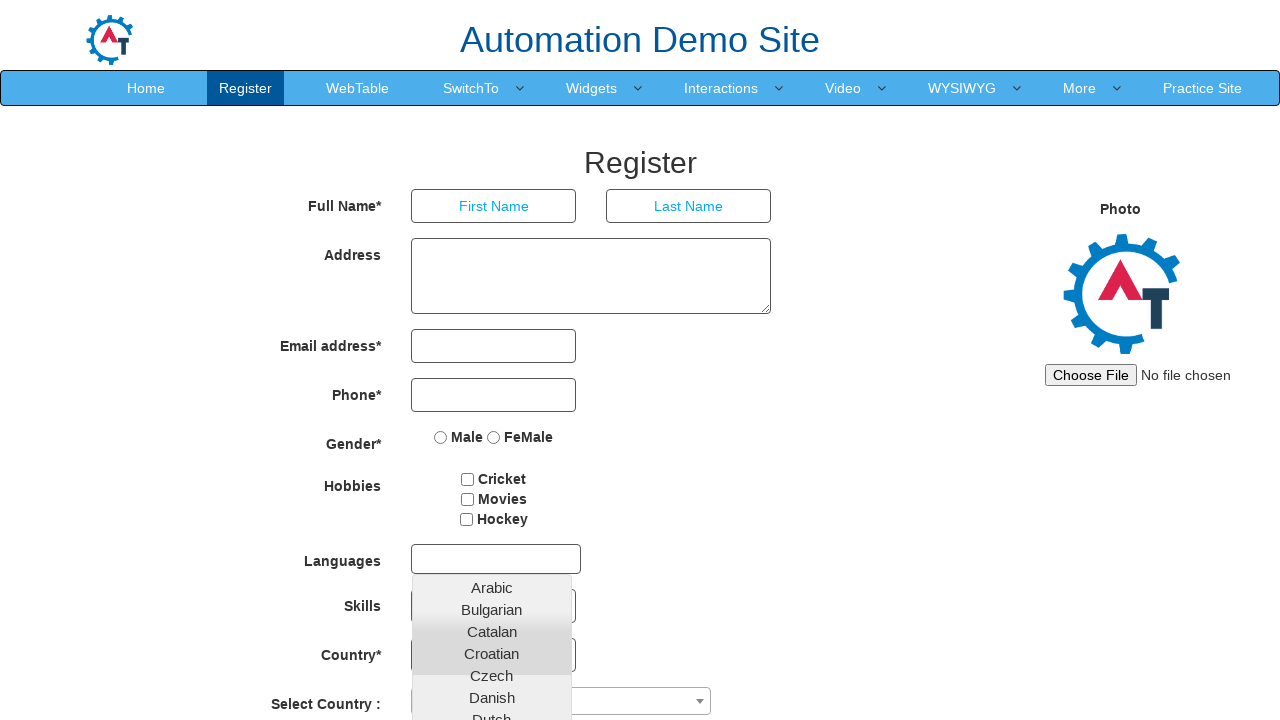

Waited for dropdown to expand
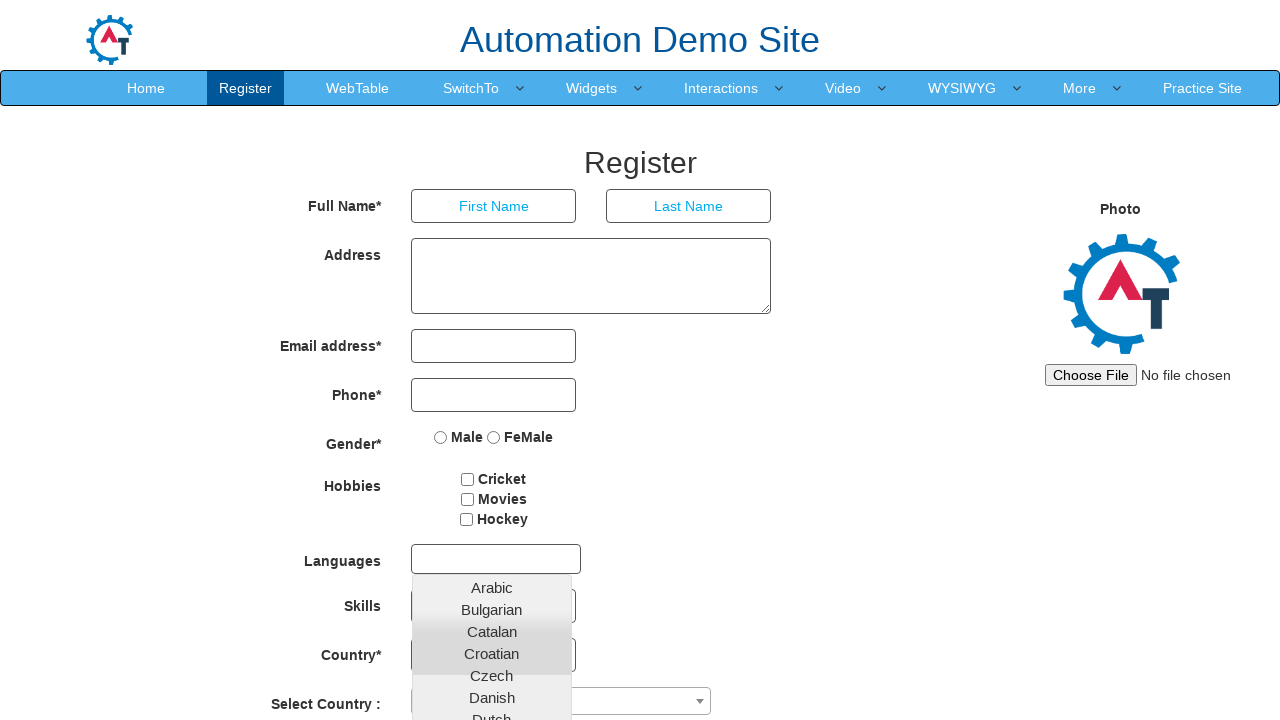

Selected English from the languages list at (492, 457) on a:has-text('English')
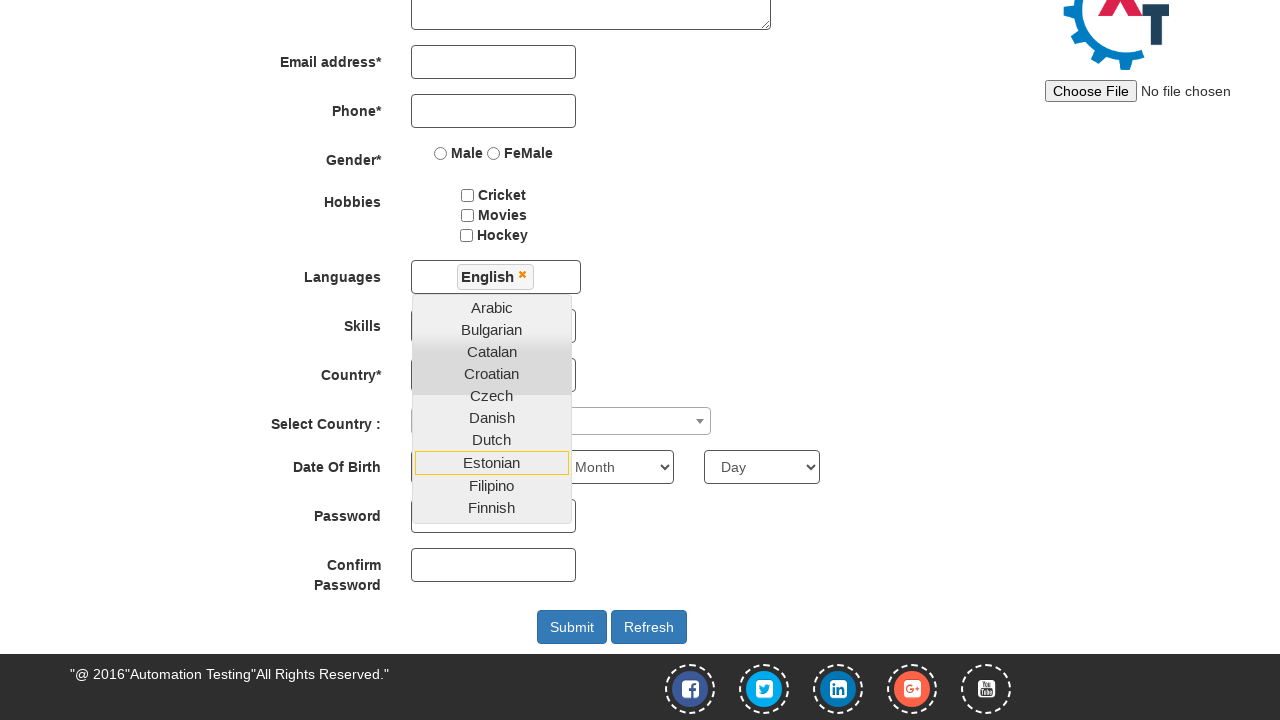

Clicked on Languages label to collapse the dropdown at (323, 273) on label:has-text('Languages')
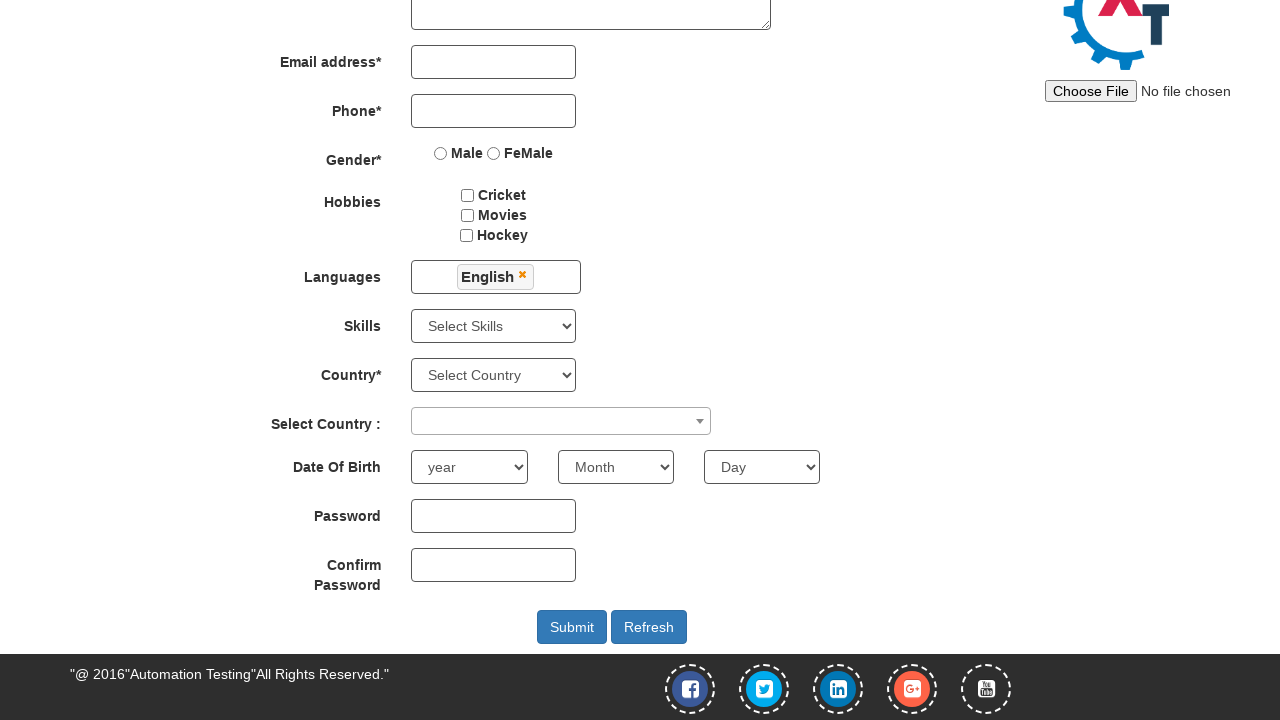

Clicked on Skills dropdown to expand it at (494, 326) on select#Skills
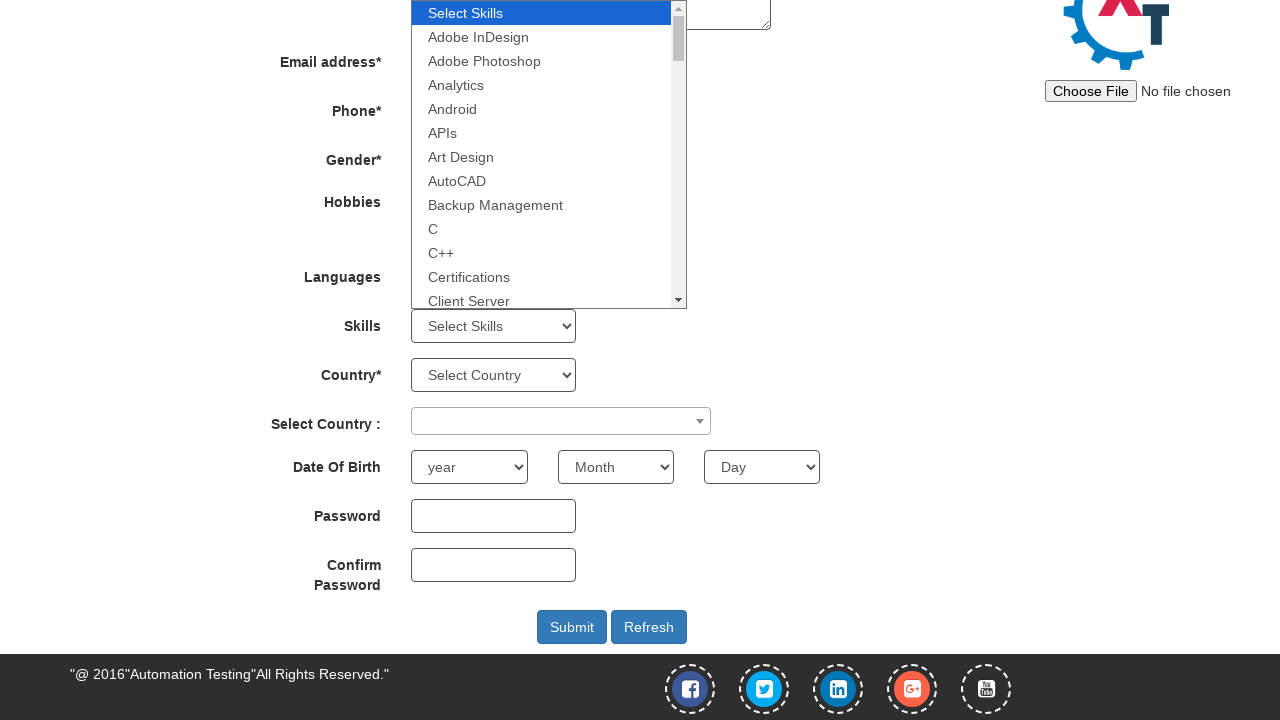

Selected XHTML from the Skills dropdown on select#Skills
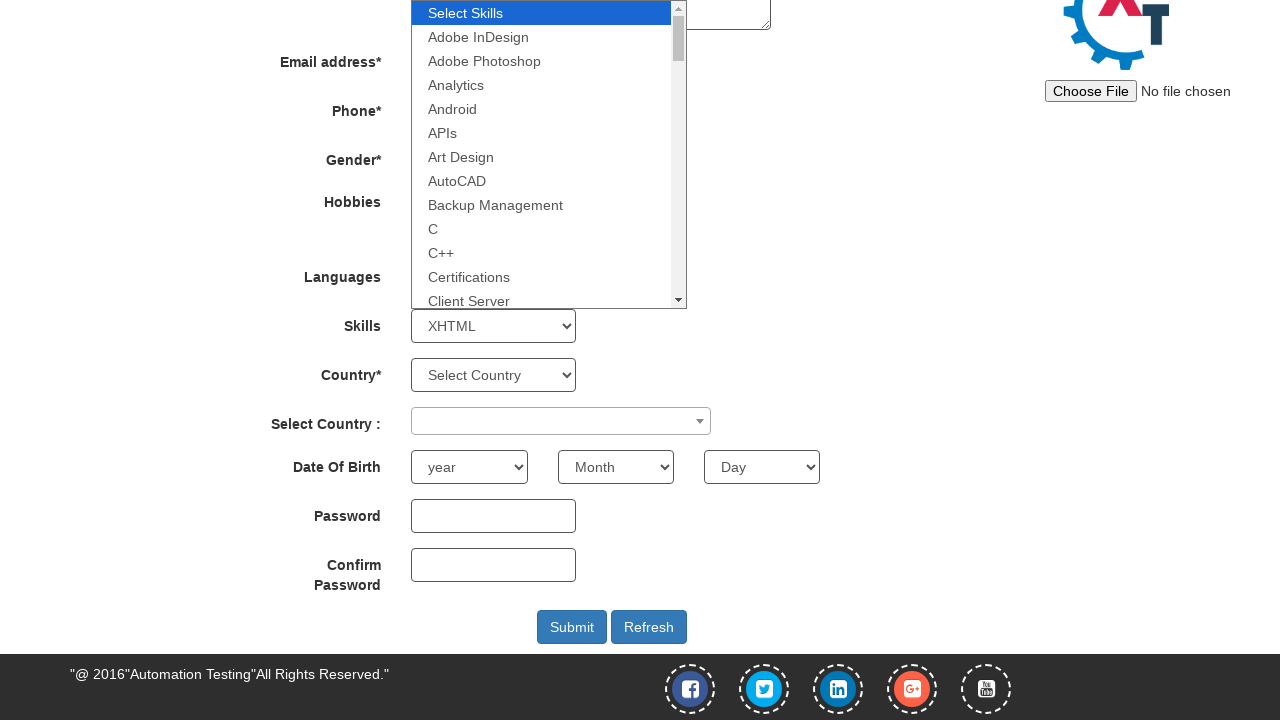

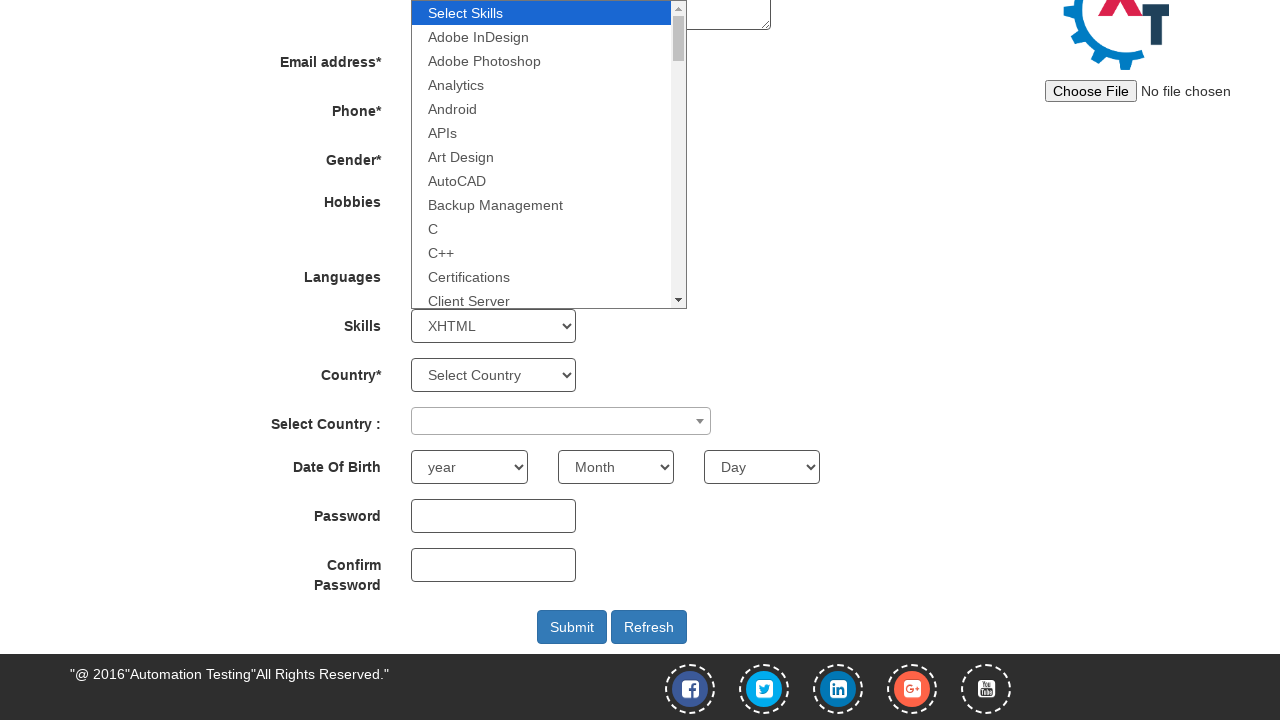